Tests AJAX functionality by clicking a button and waiting for dynamically loaded content (h1 and h3 elements) to appear on the page

Starting URL: https://v1.training-support.net/selenium/ajax

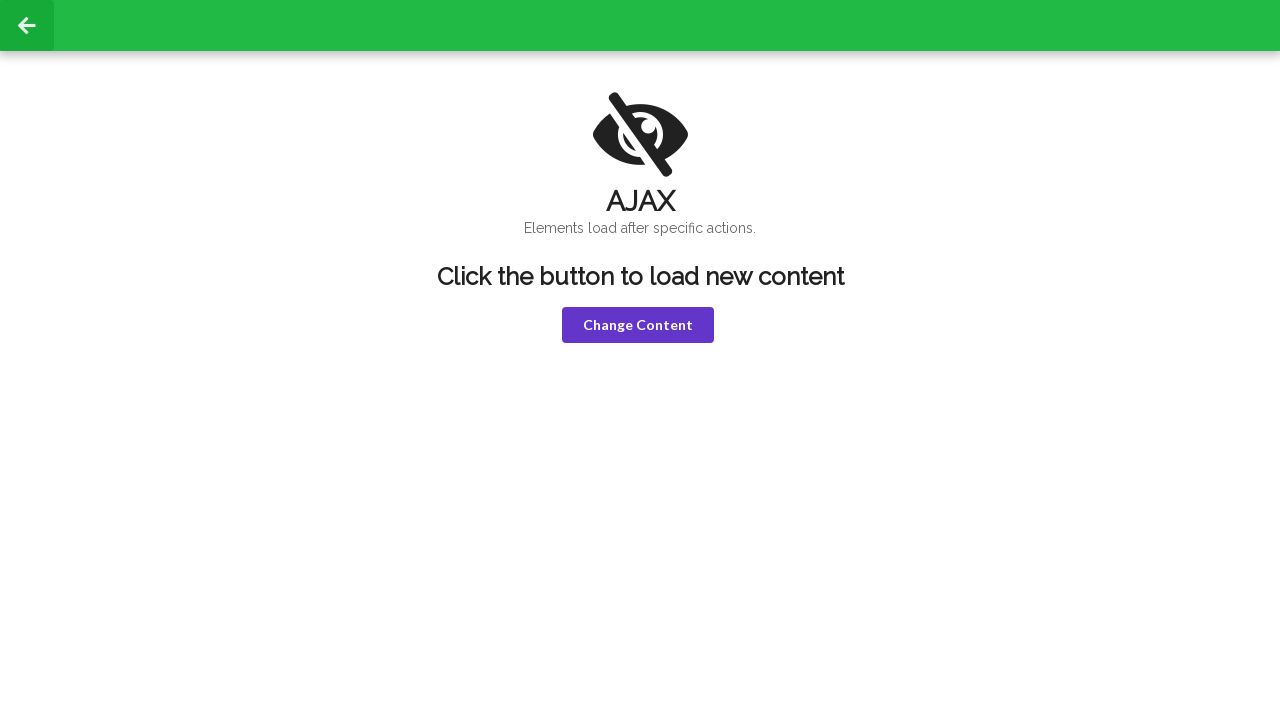

Clicked button to trigger AJAX request at (638, 325) on xpath=//html/body/div[2]/div/div[2]/button
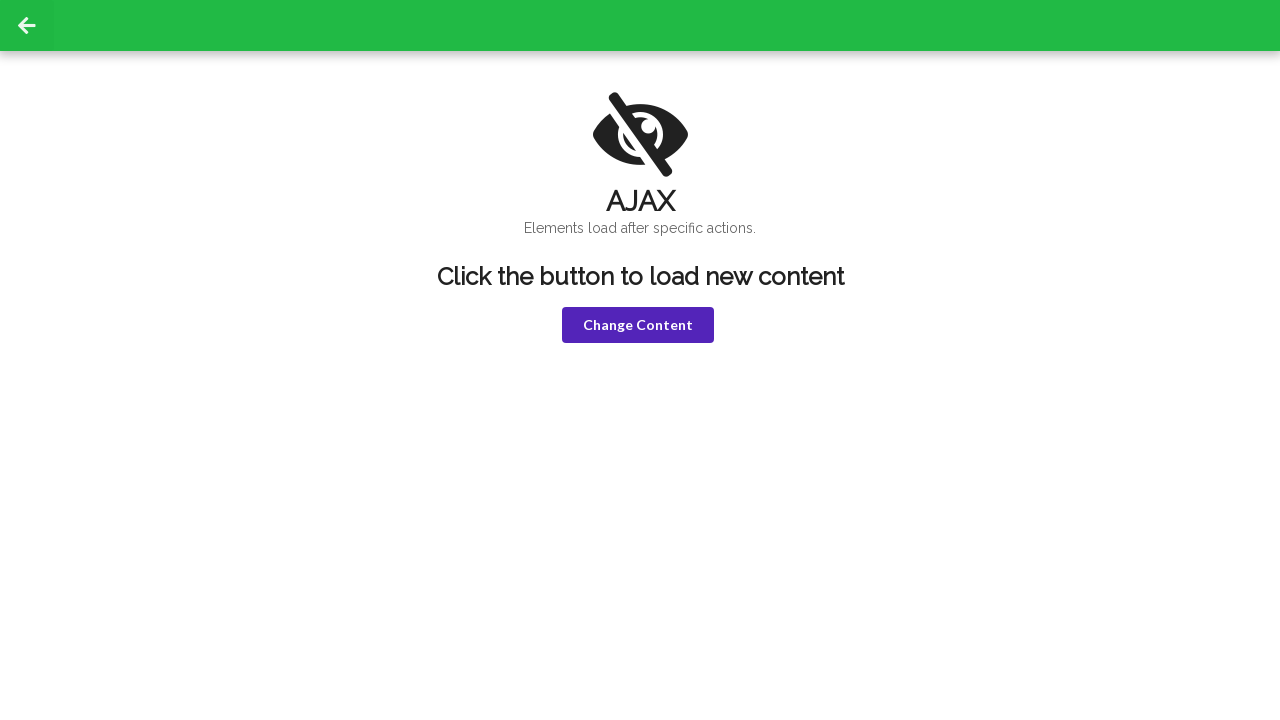

h1 element became visible after AJAX load
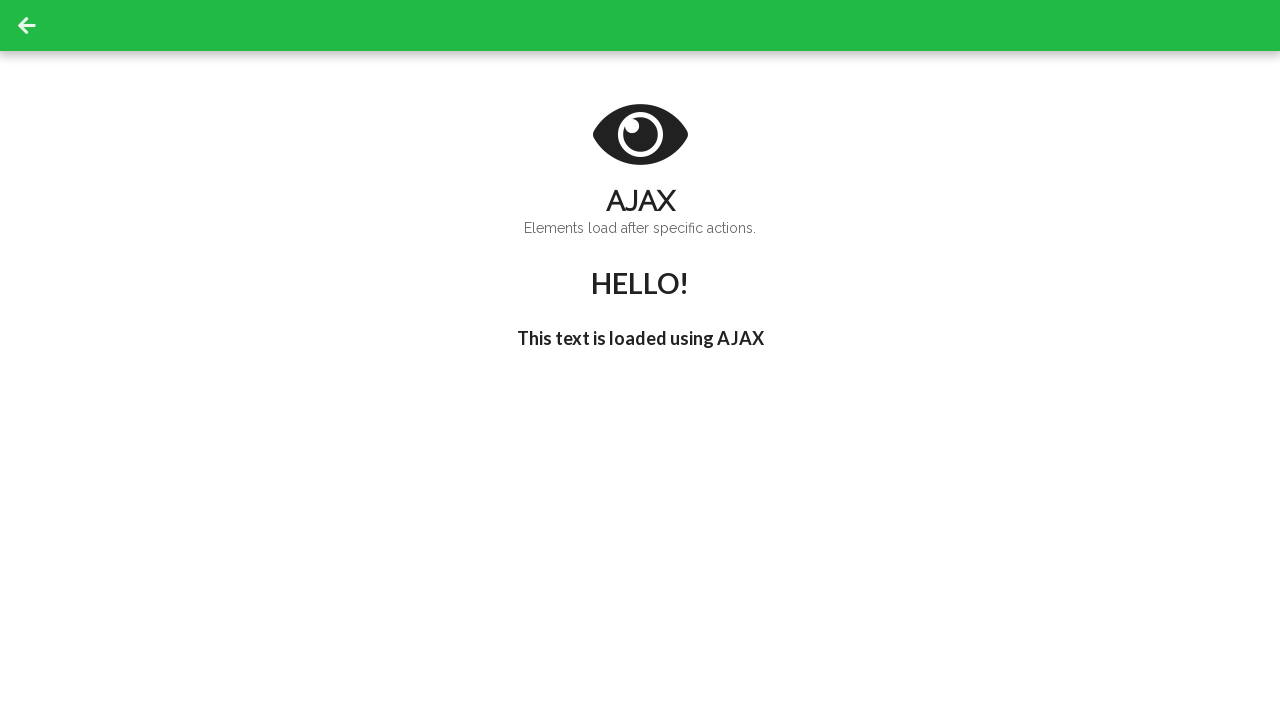

h3 element with text "I'm late!" appeared on page
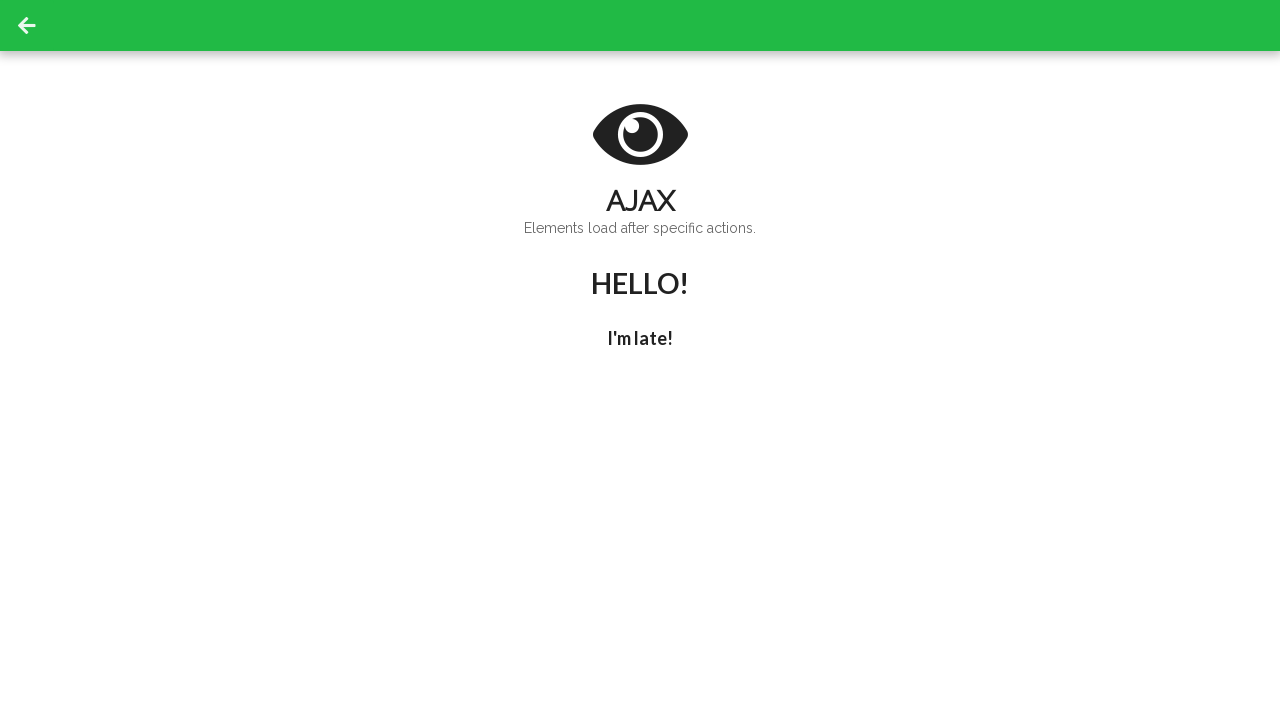

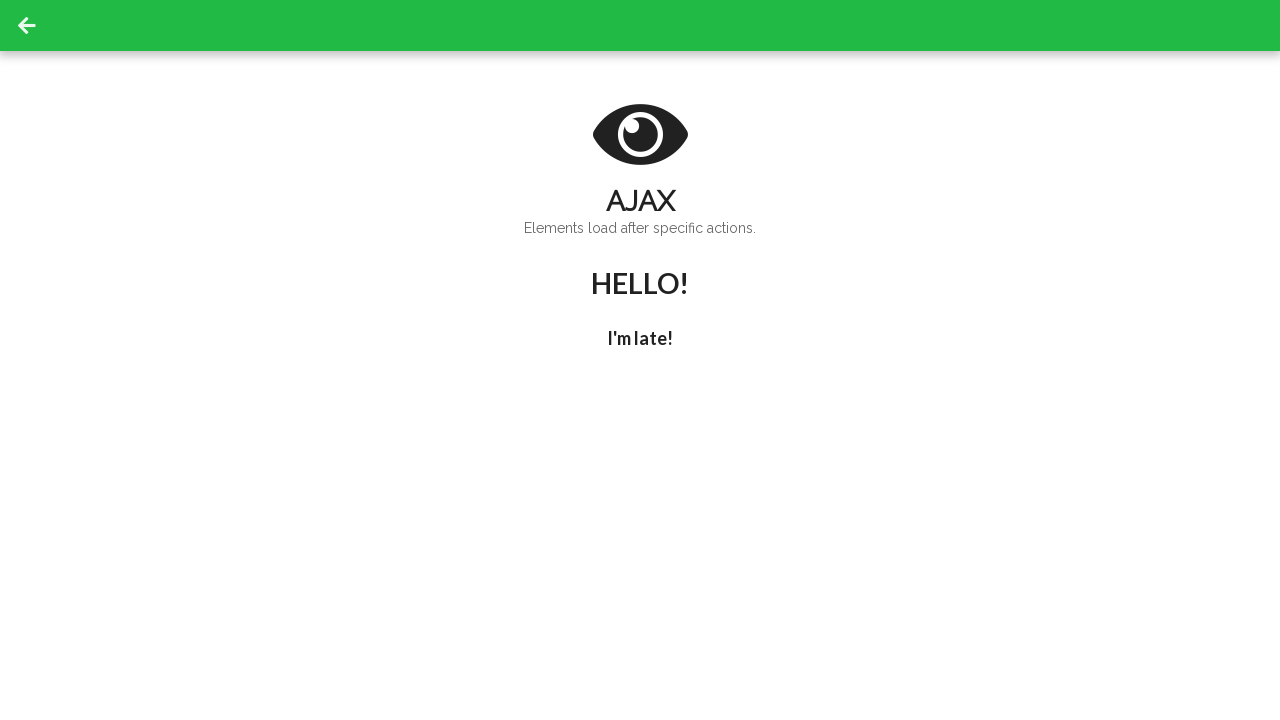